Tests the focus behavior and visual indication when clicking on the mobile number field

Starting URL: https://e-commerce-client-swart.vercel.app/

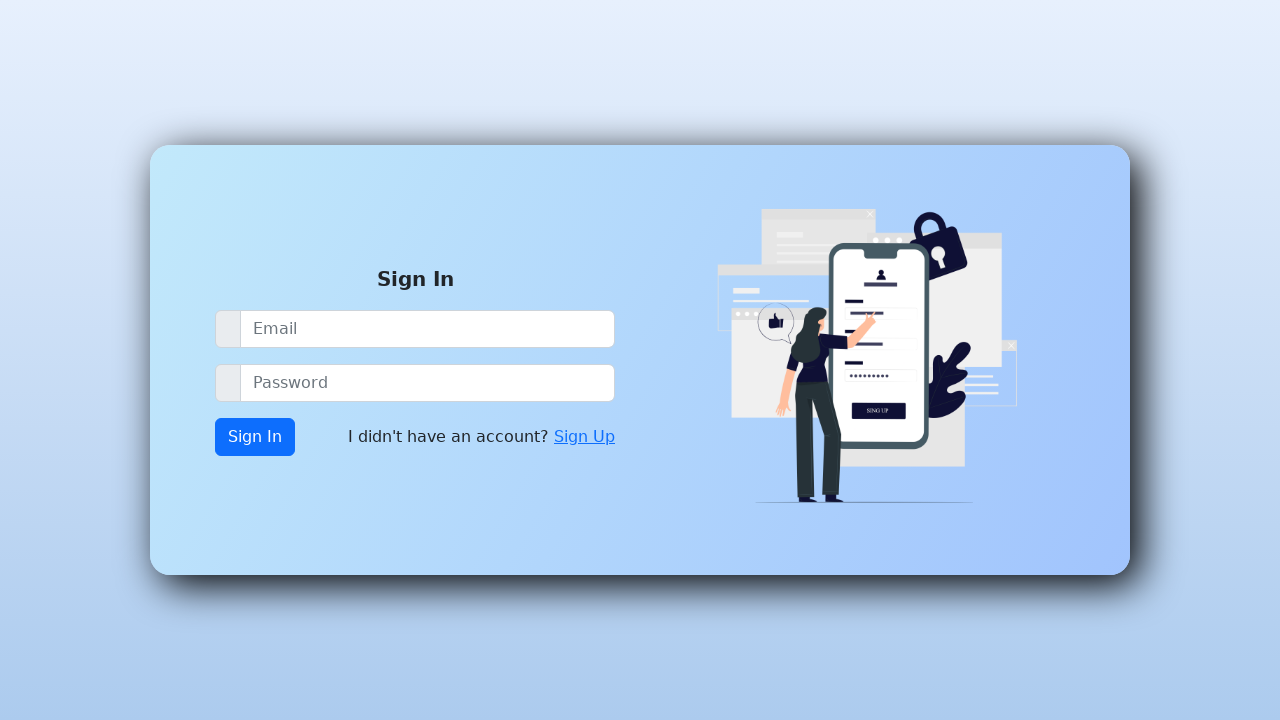

Clicked on Sign Up link at (584, 437) on xpath=//a[contains(text(),'Sign Up')]
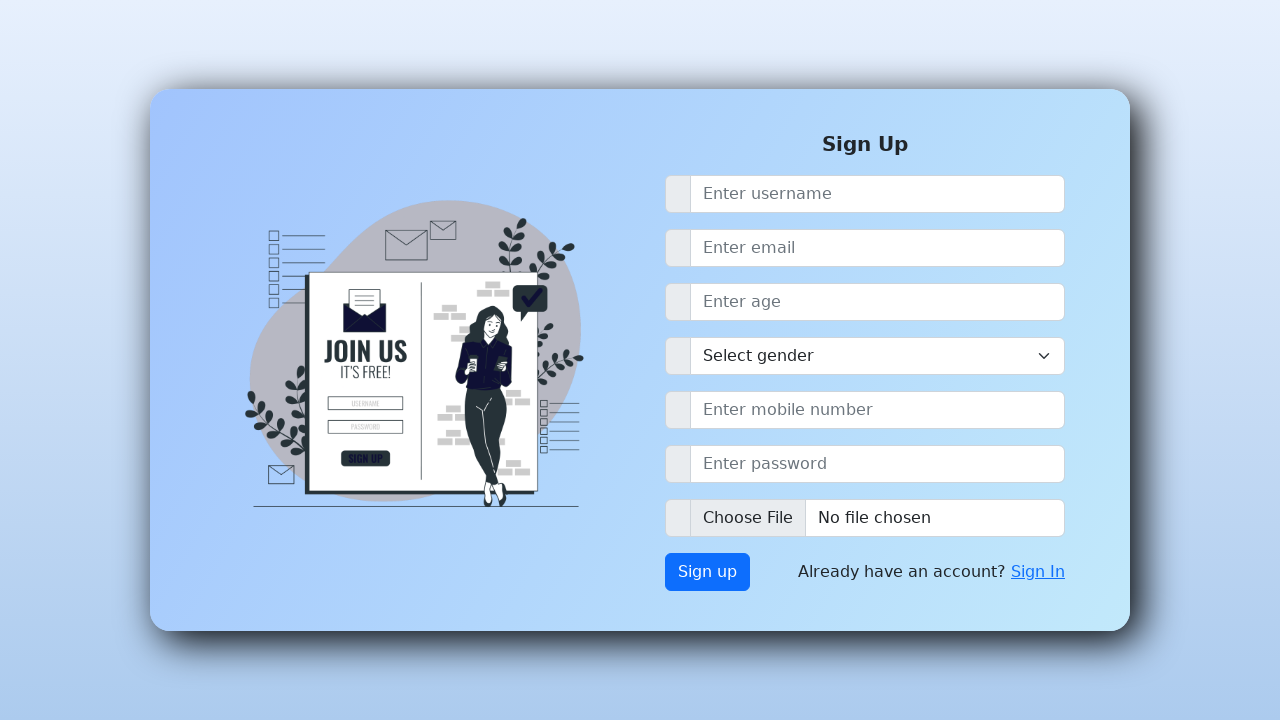

Clicked on mobile number field to test focus behavior at (878, 410) on #mobile-lg
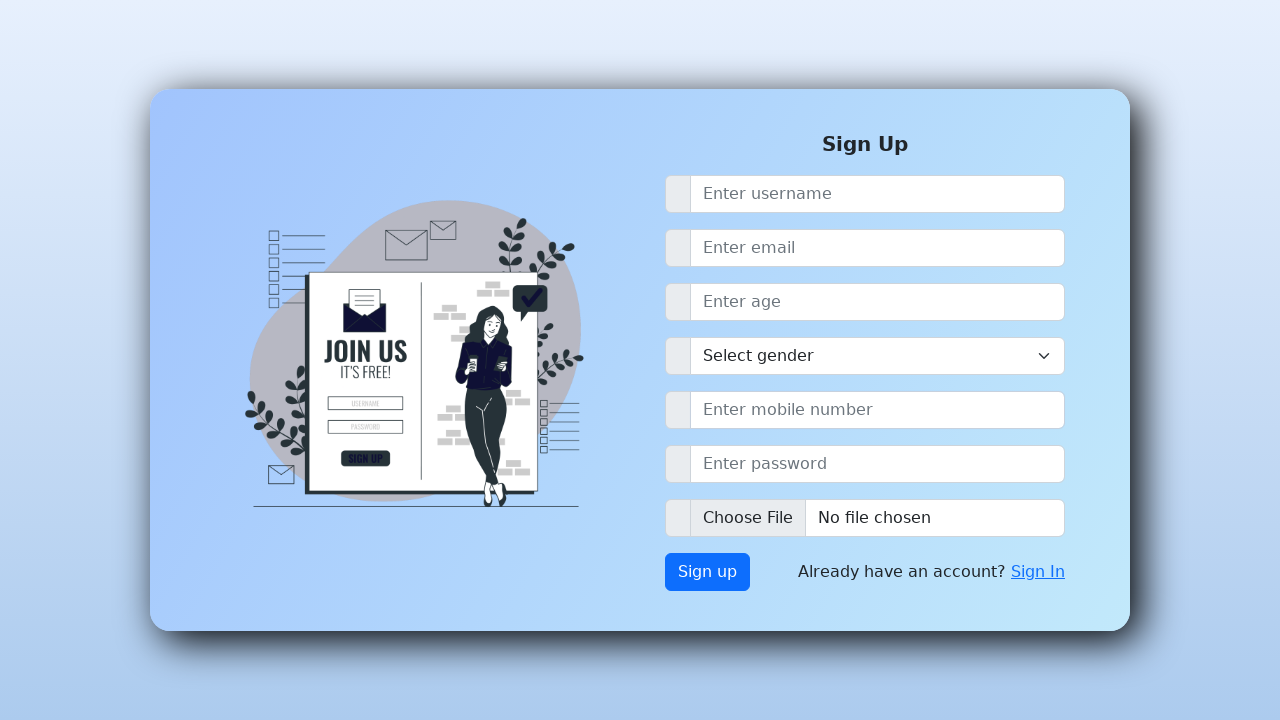

Retrieved computed border color of mobile field
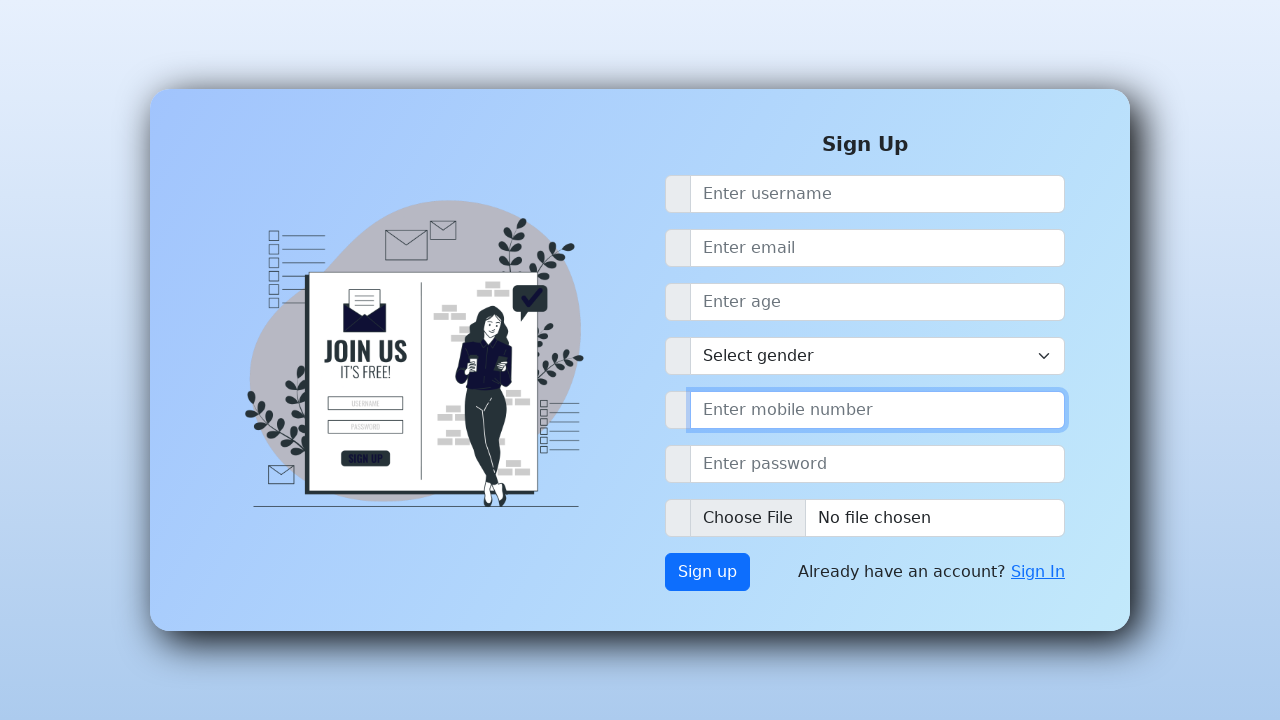

Verified focus indication - border color changed from default
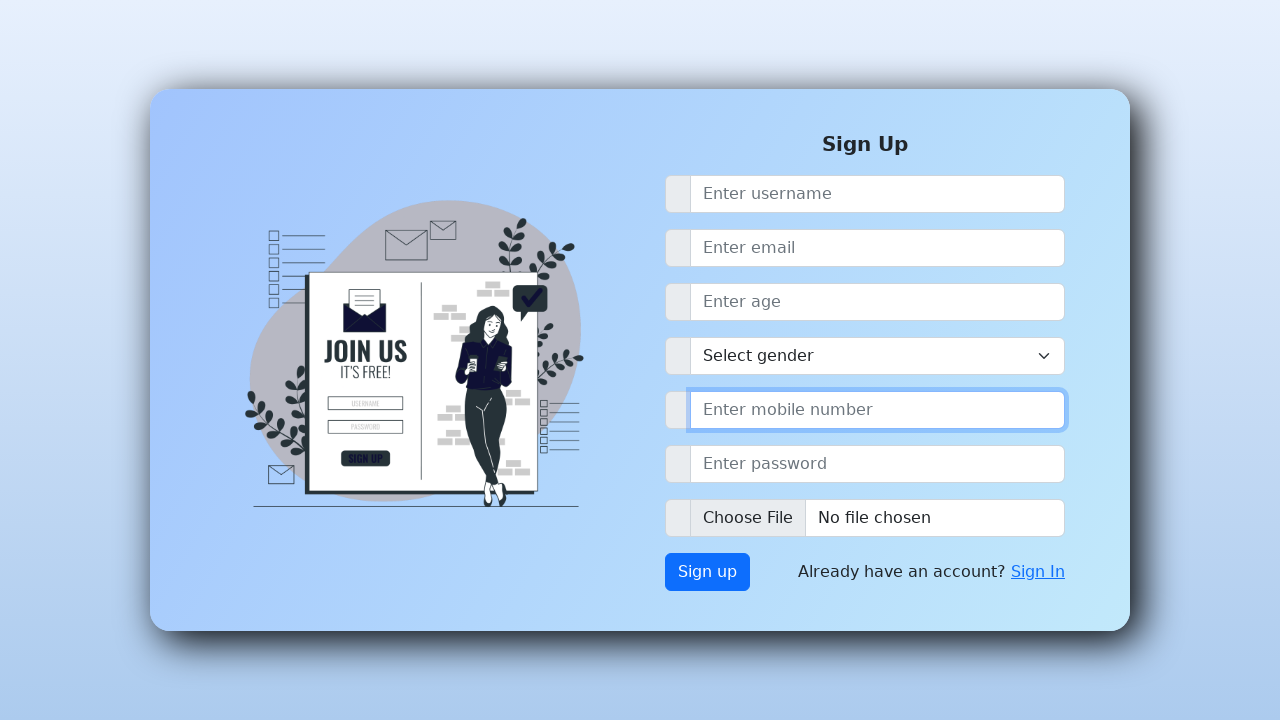

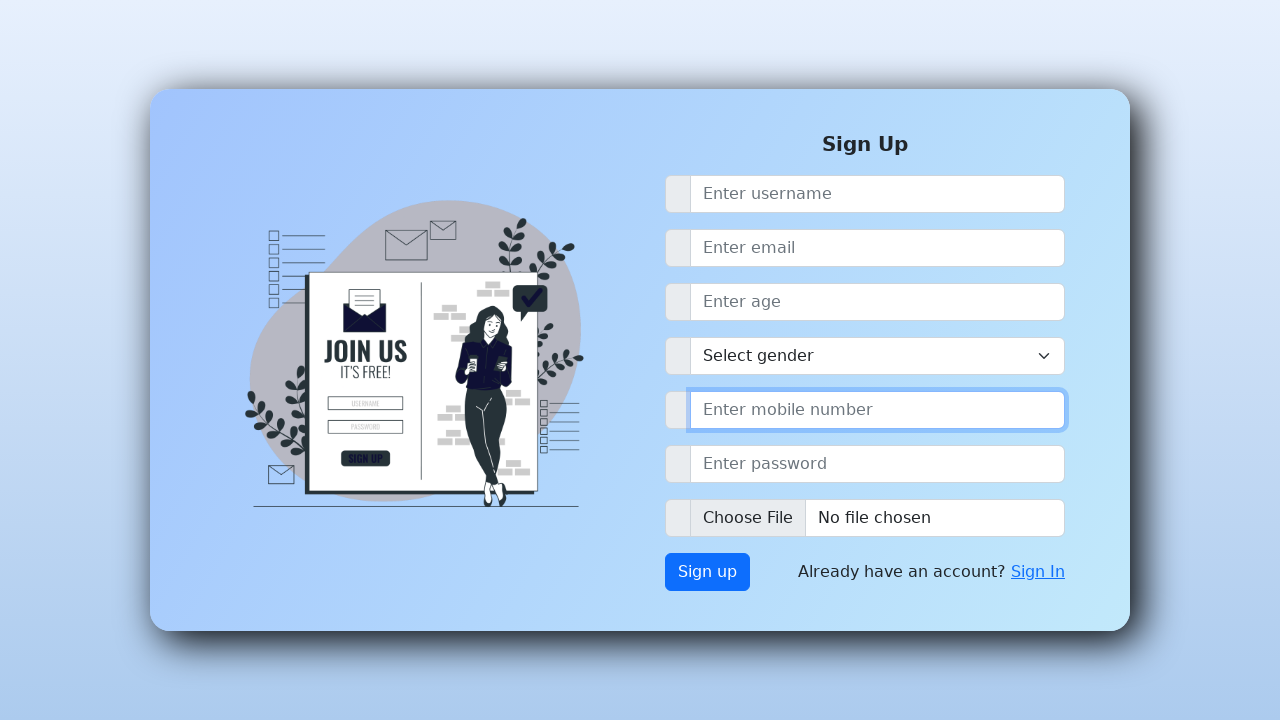